Navigates through multiple websites sequentially, testing navigation to valid sites and handling an invalid URL

Starting URL: https://www.walla.co.il

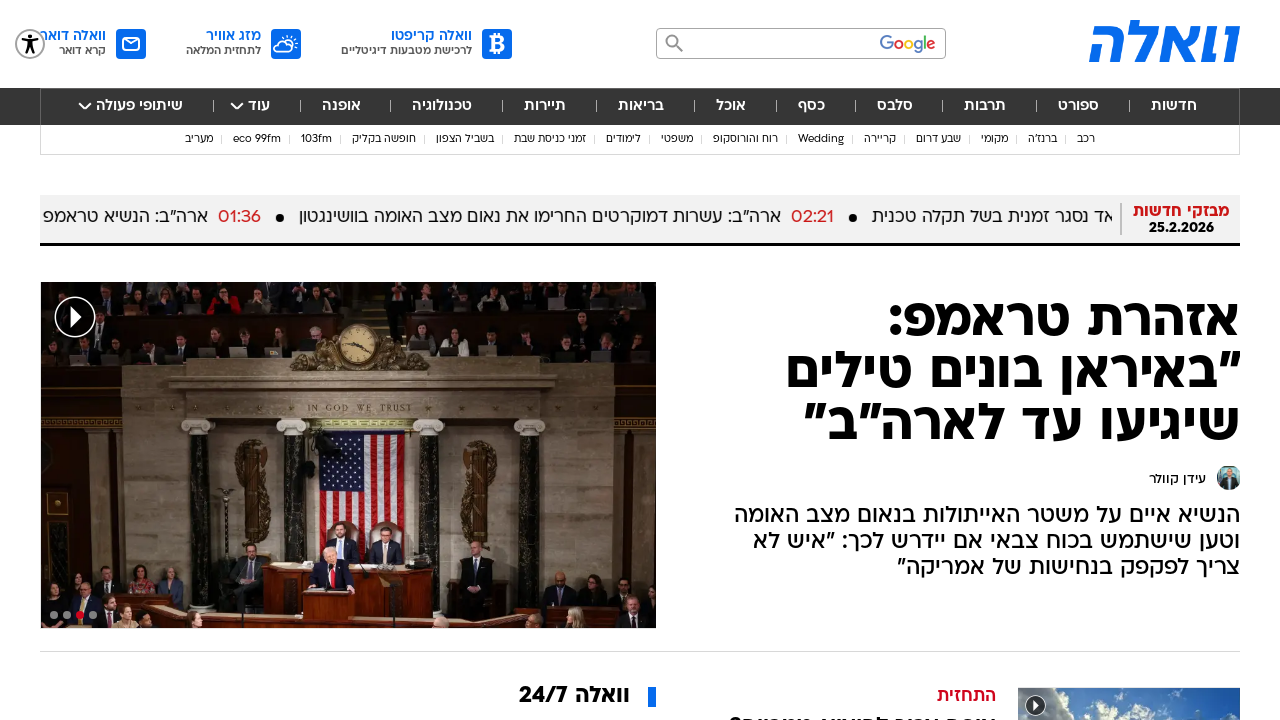

Navigated to https://www.w3schools.com
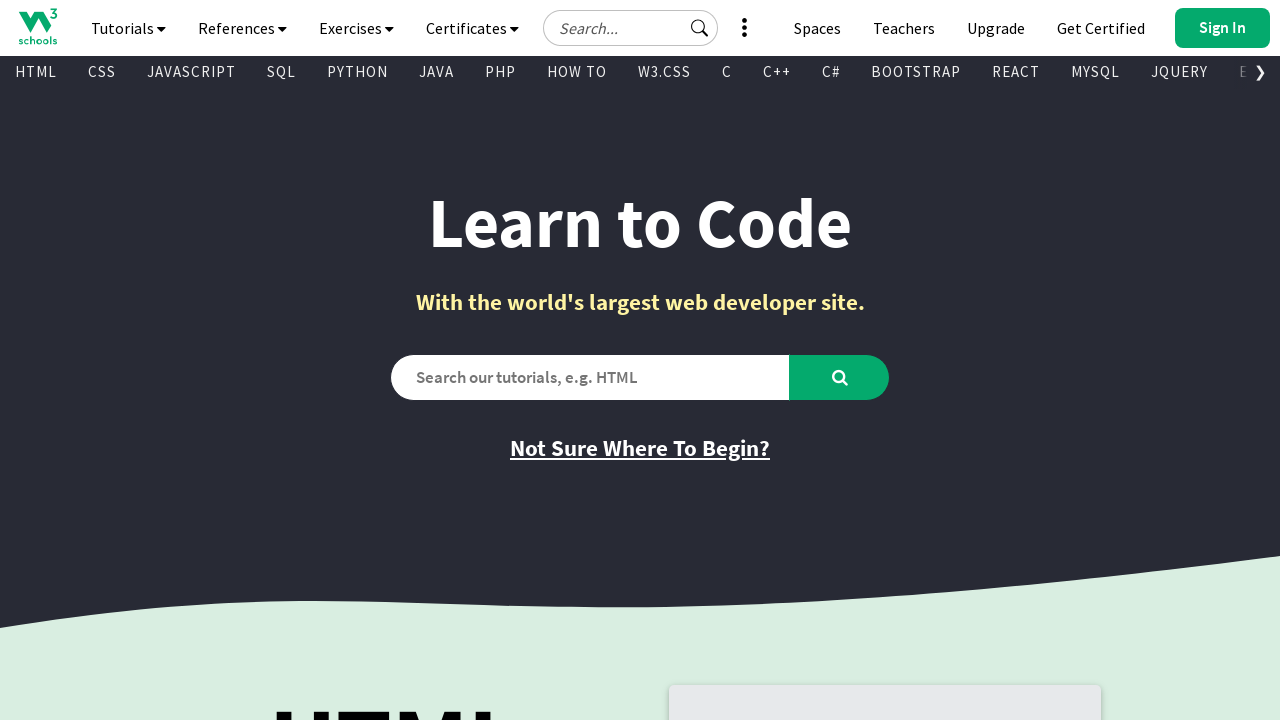

Waited 5 seconds for page to load
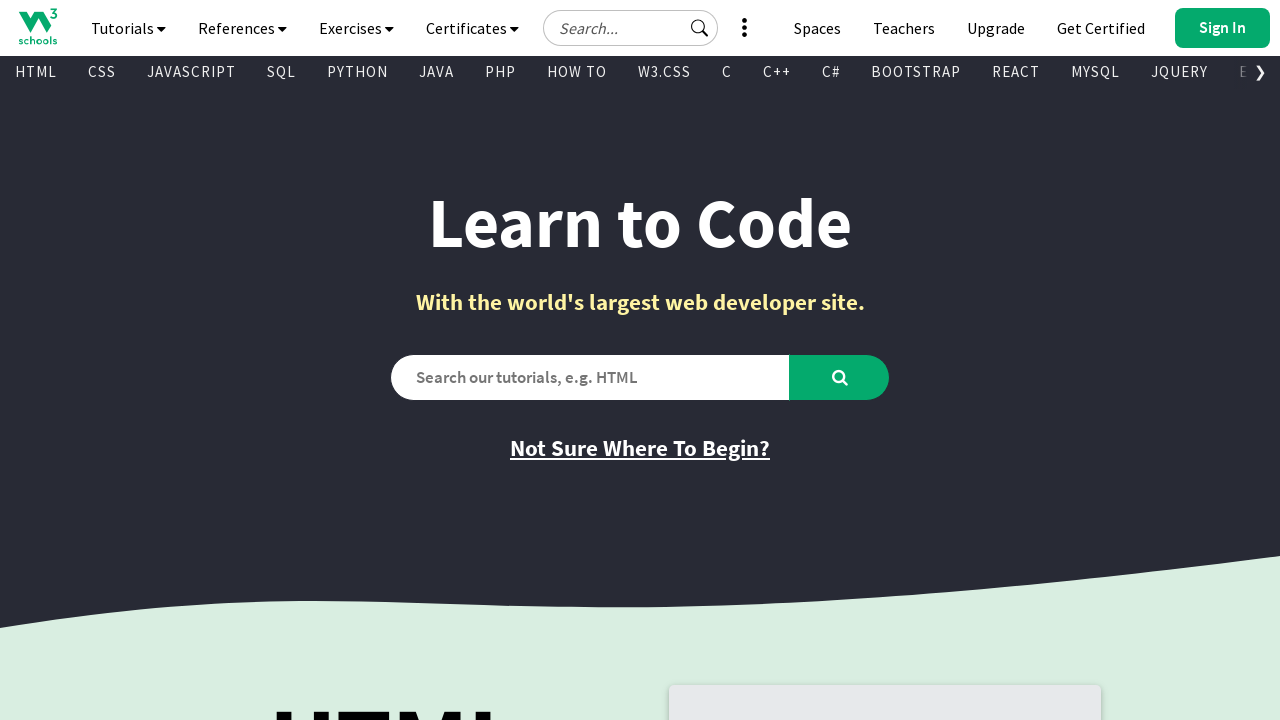

Navigated to https://www.cartoonnetwork.co.uk
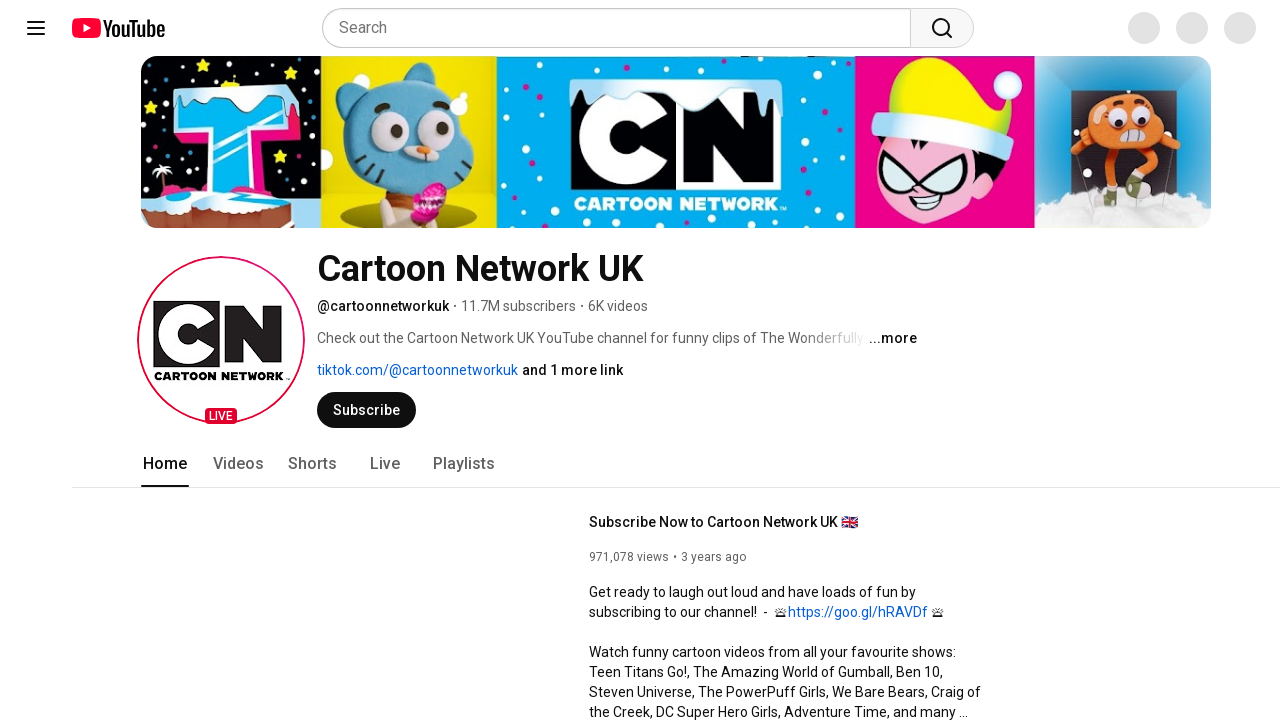

Waited 5 seconds for page to load
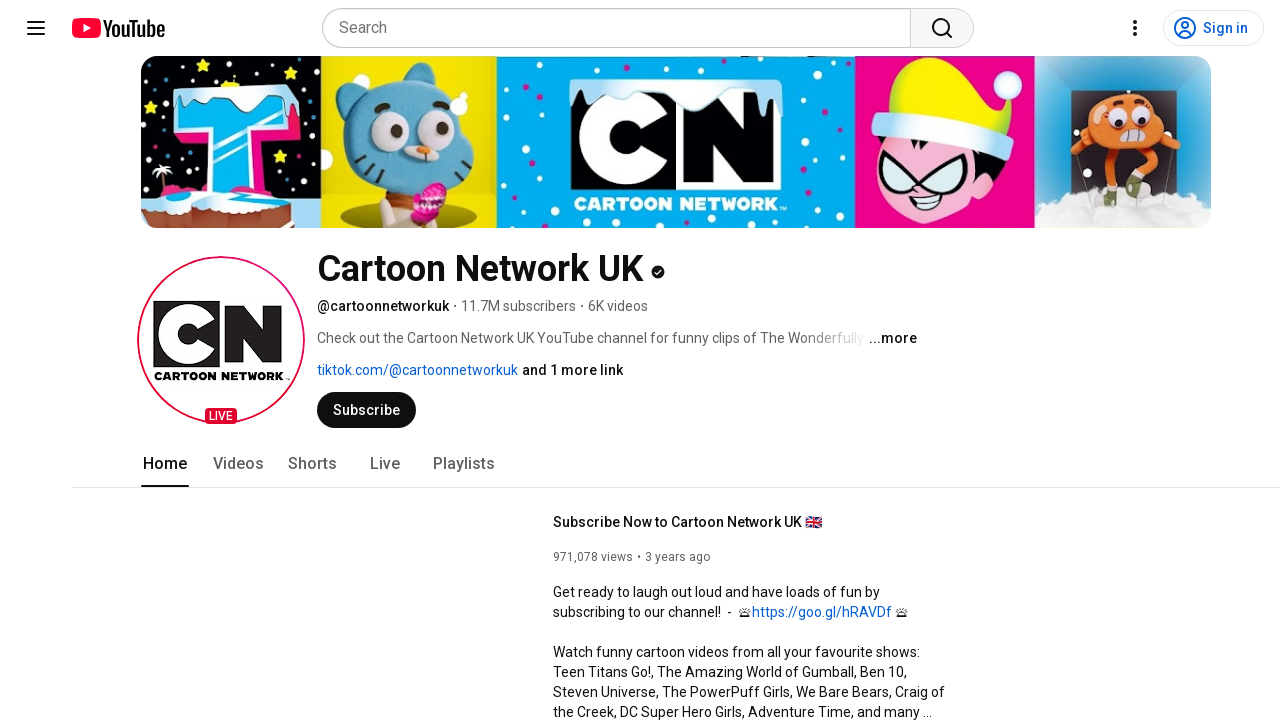

Navigation to https://www.w3schls.com failed - website does not exist
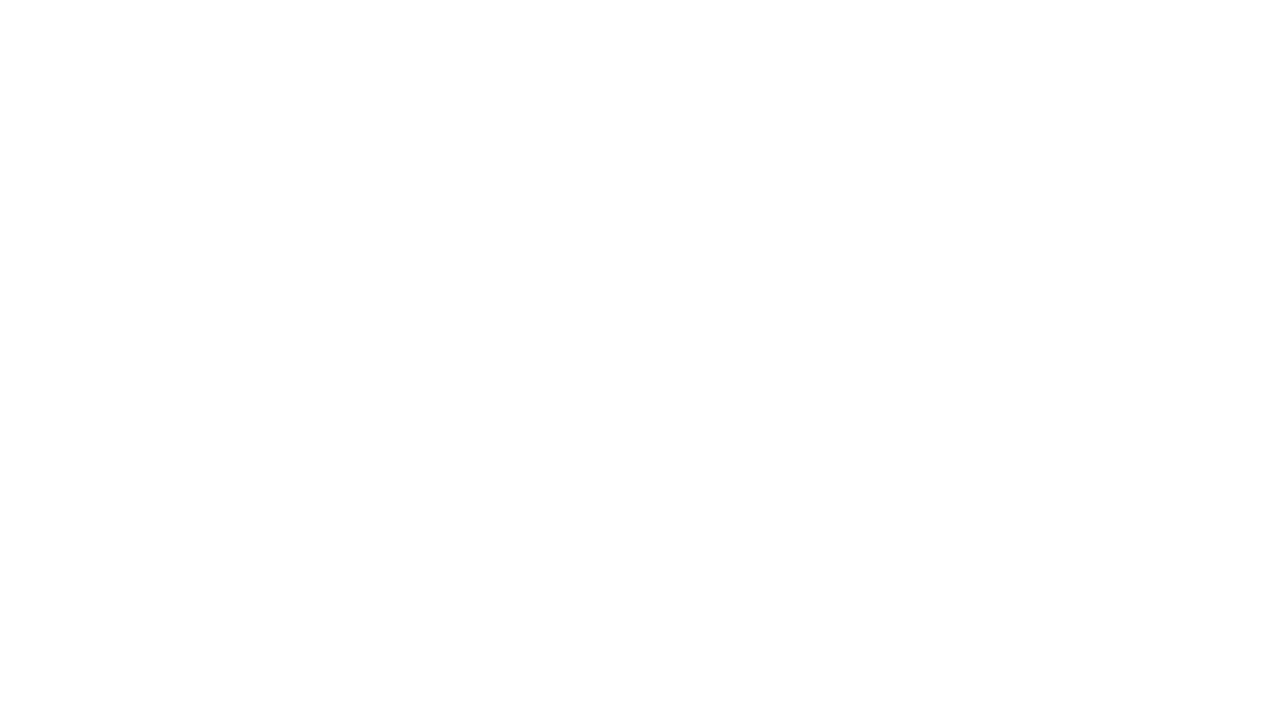

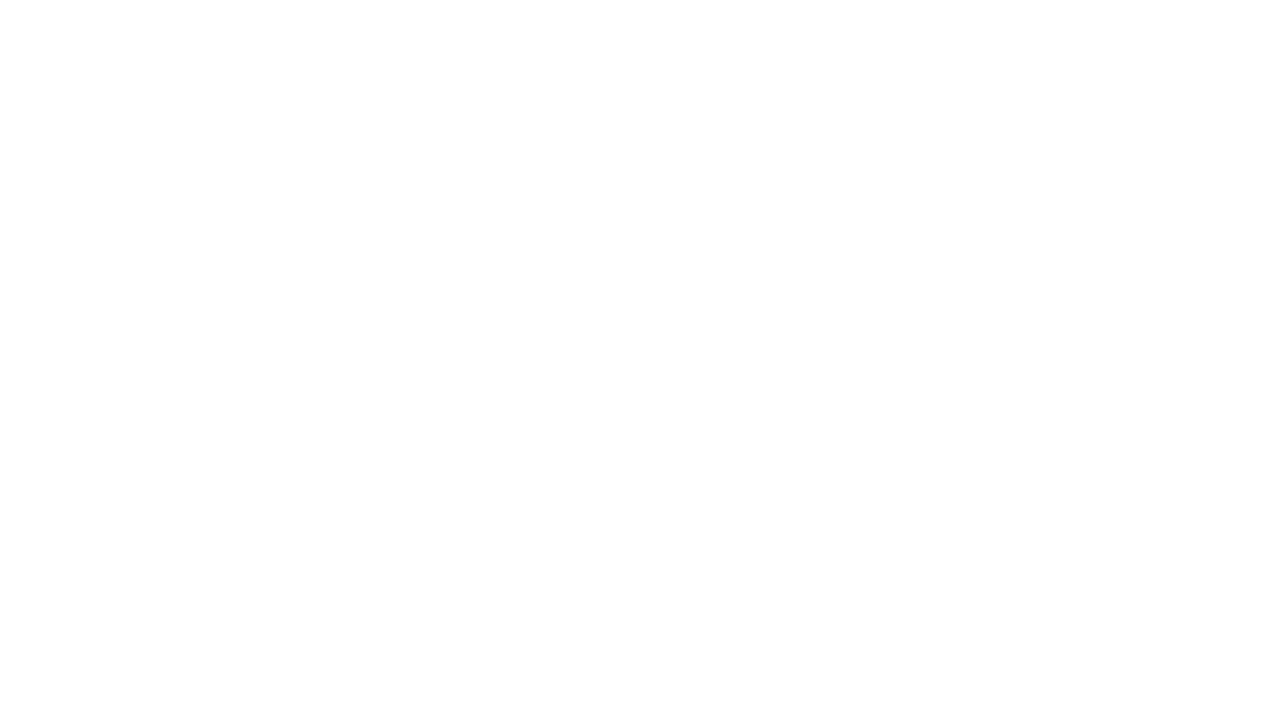